Tests an e-commerce site by adding multiple items to cart, proceeding to checkout, and applying a promo code

Starting URL: https://rahulshettyacademy.com/seleniumPractise/#/

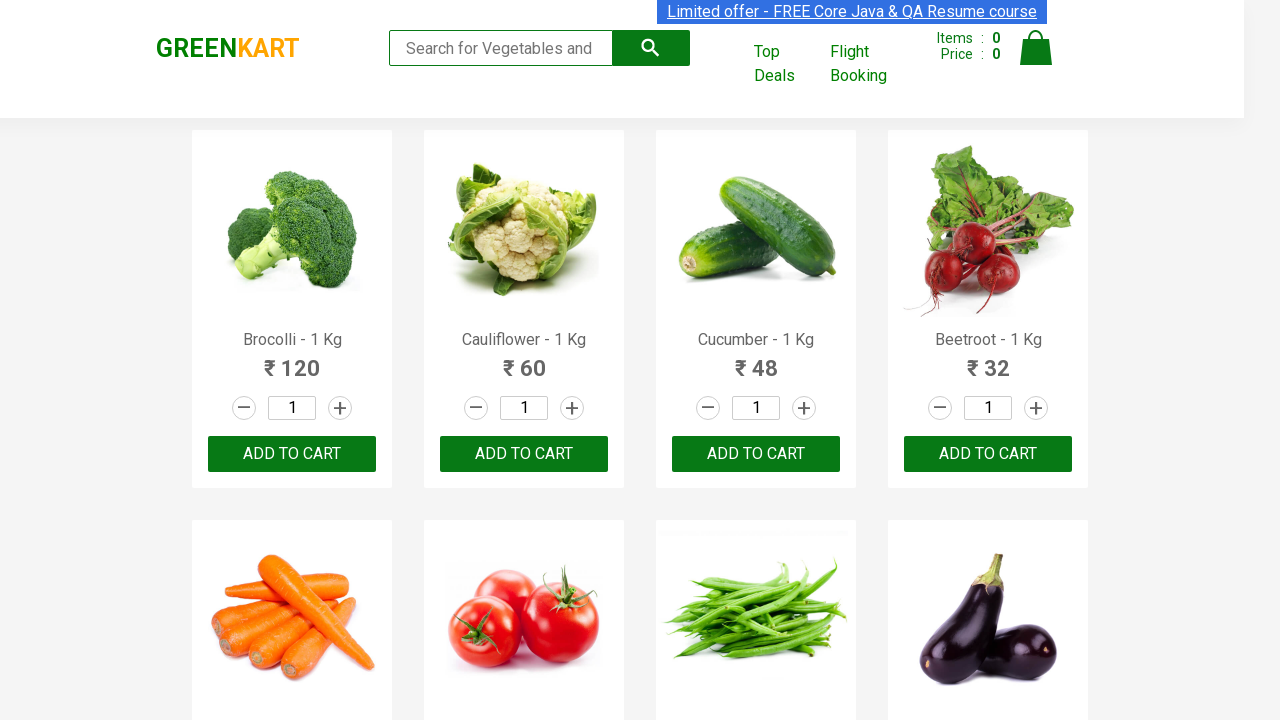

Waited for product list to load
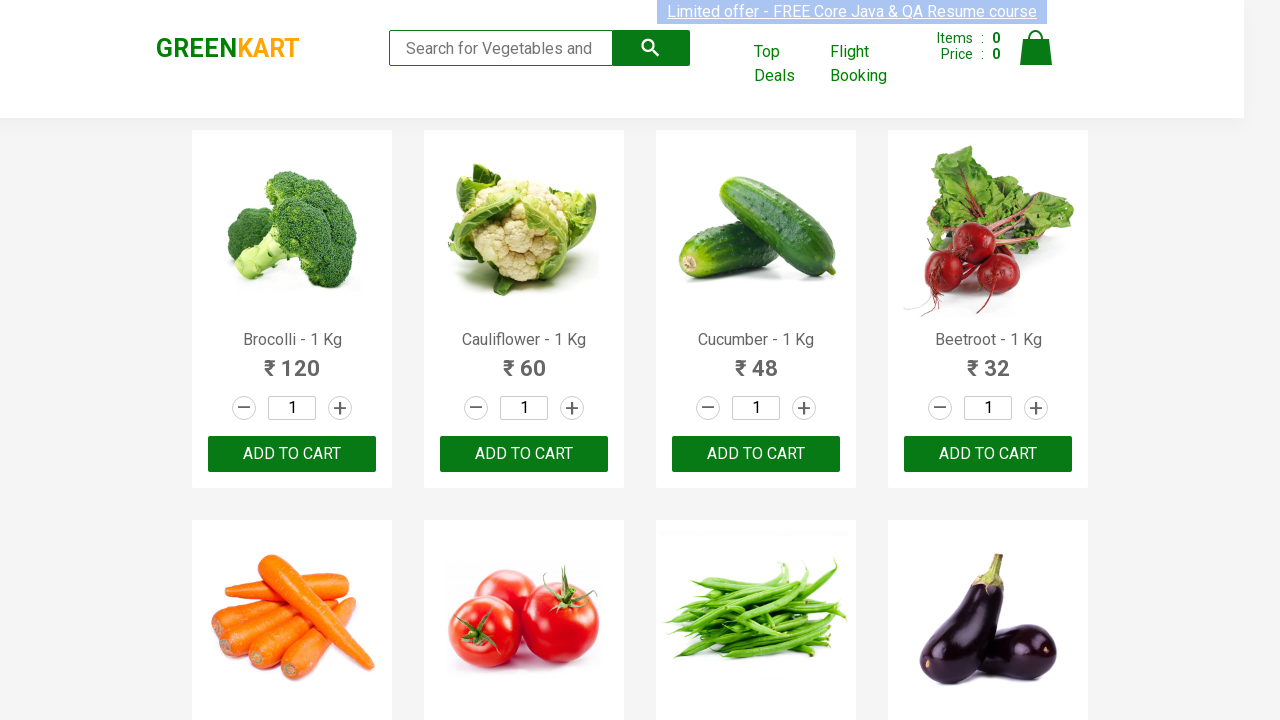

Retrieved all product names from the page
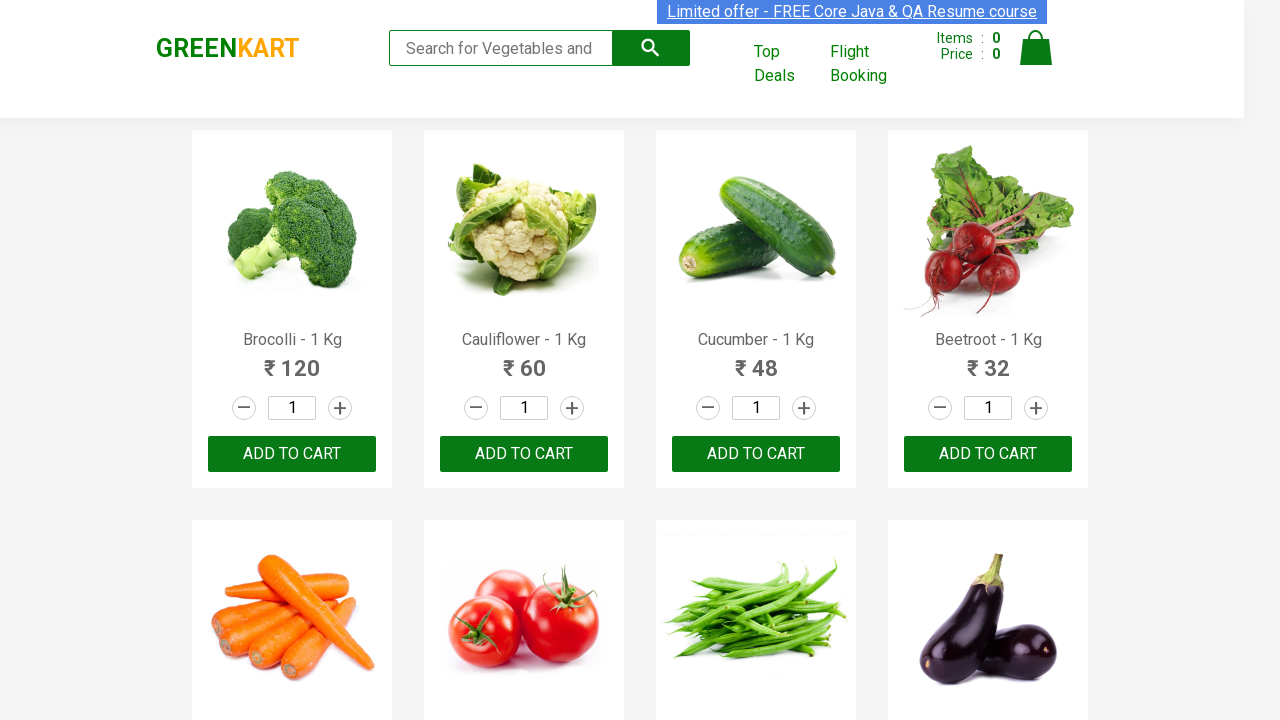

Added 'Cucumber' to cart at (756, 454) on xpath=//div[@class='product-action']/button >> nth=2
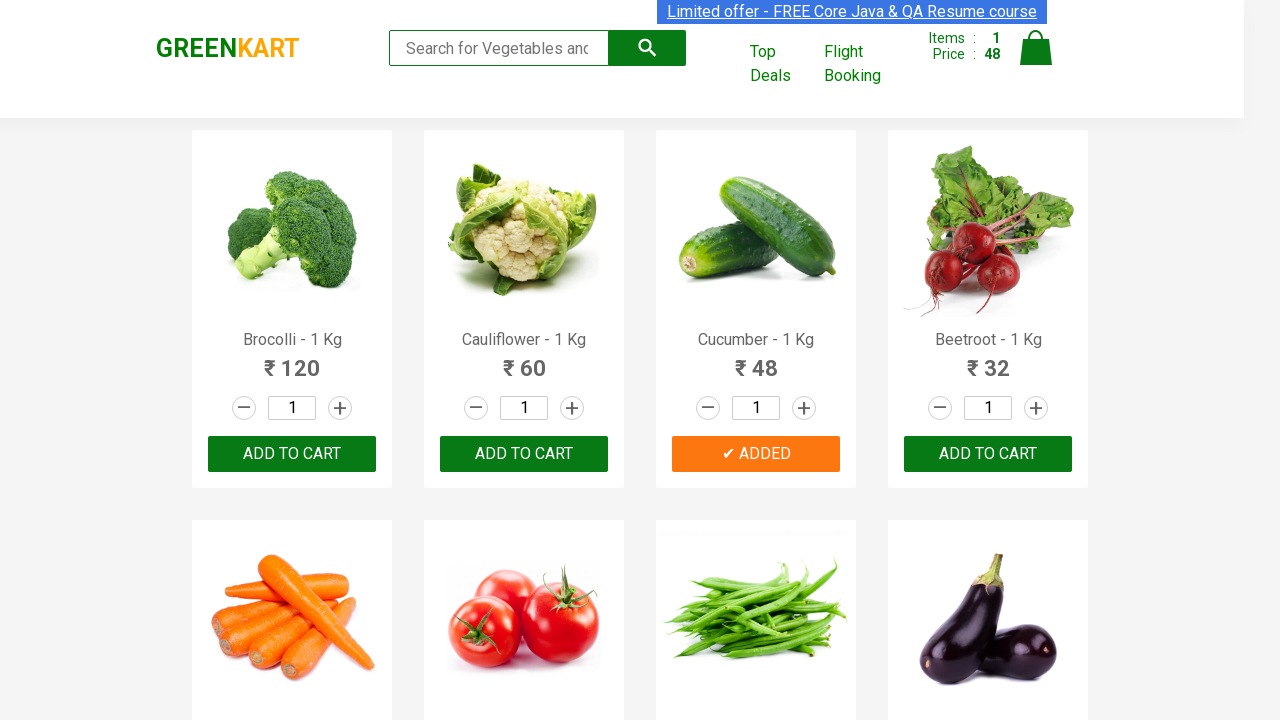

Added 'Carrot' to cart at (292, 360) on xpath=//div[@class='product-action']/button >> nth=4
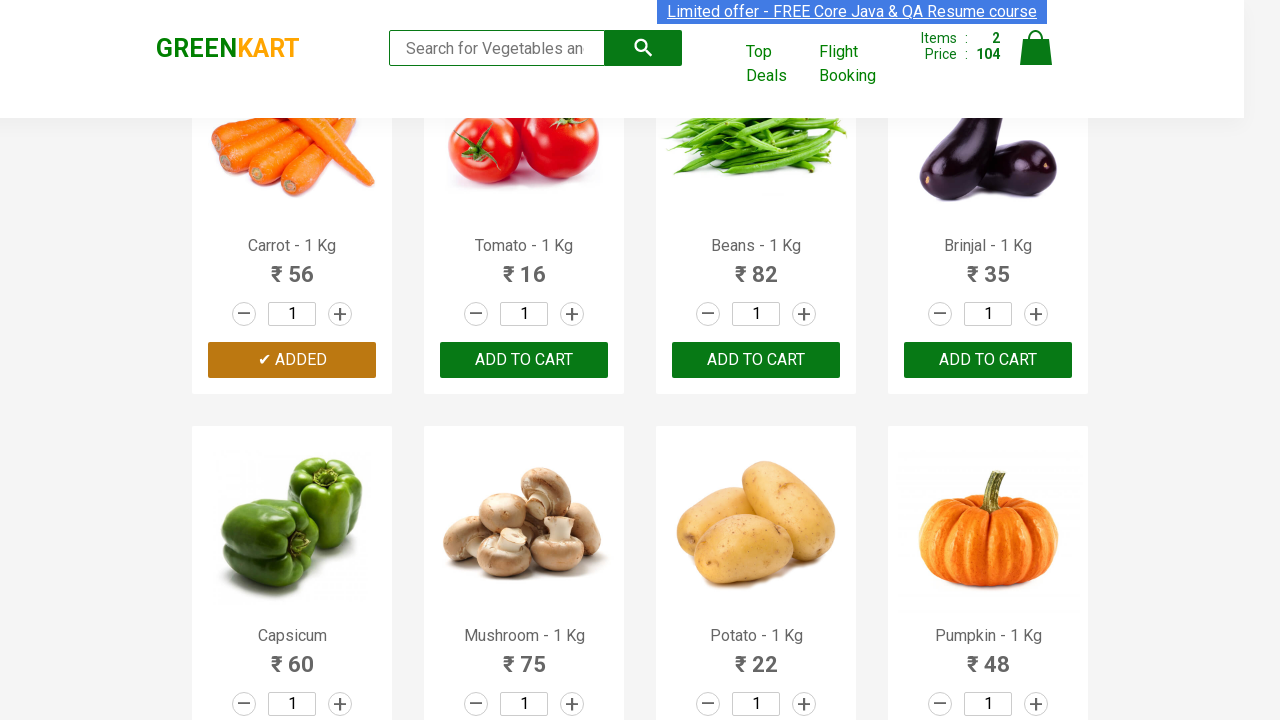

Added 'Brinjal' to cart at (988, 360) on xpath=//div[@class='product-action']/button >> nth=7
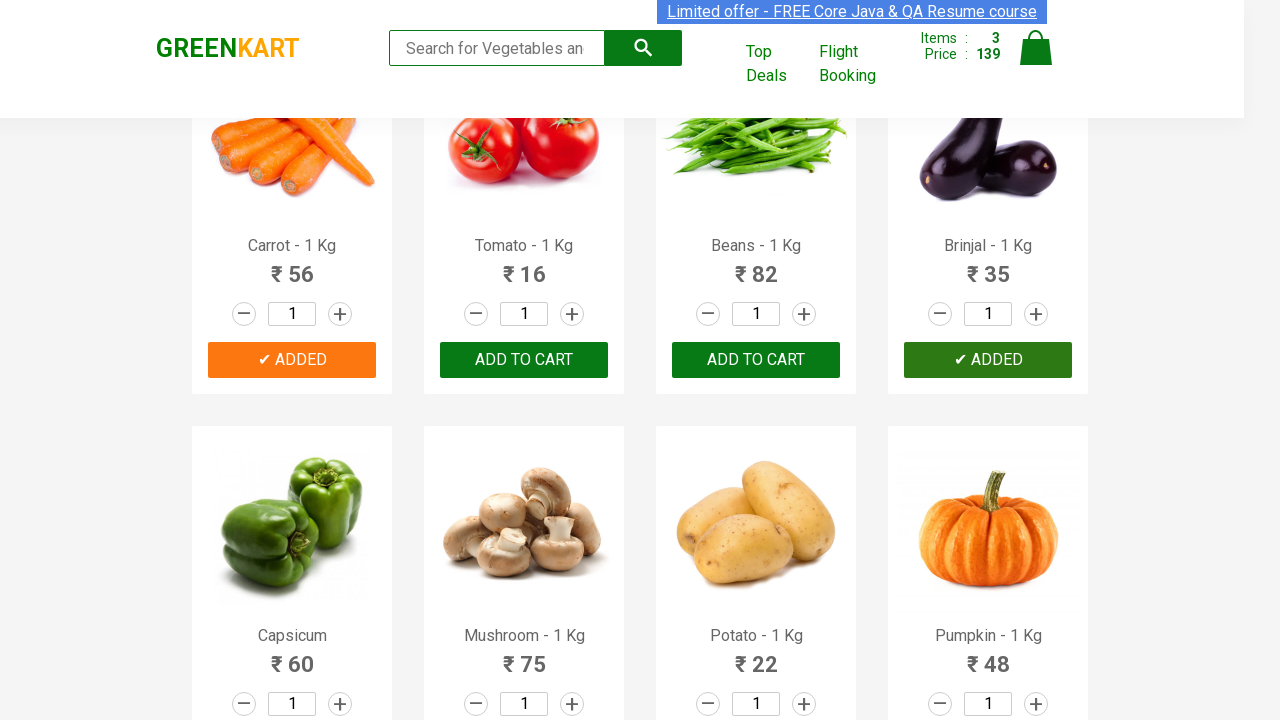

Added 'Potato' to cart at (756, 360) on xpath=//div[@class='product-action']/button >> nth=10
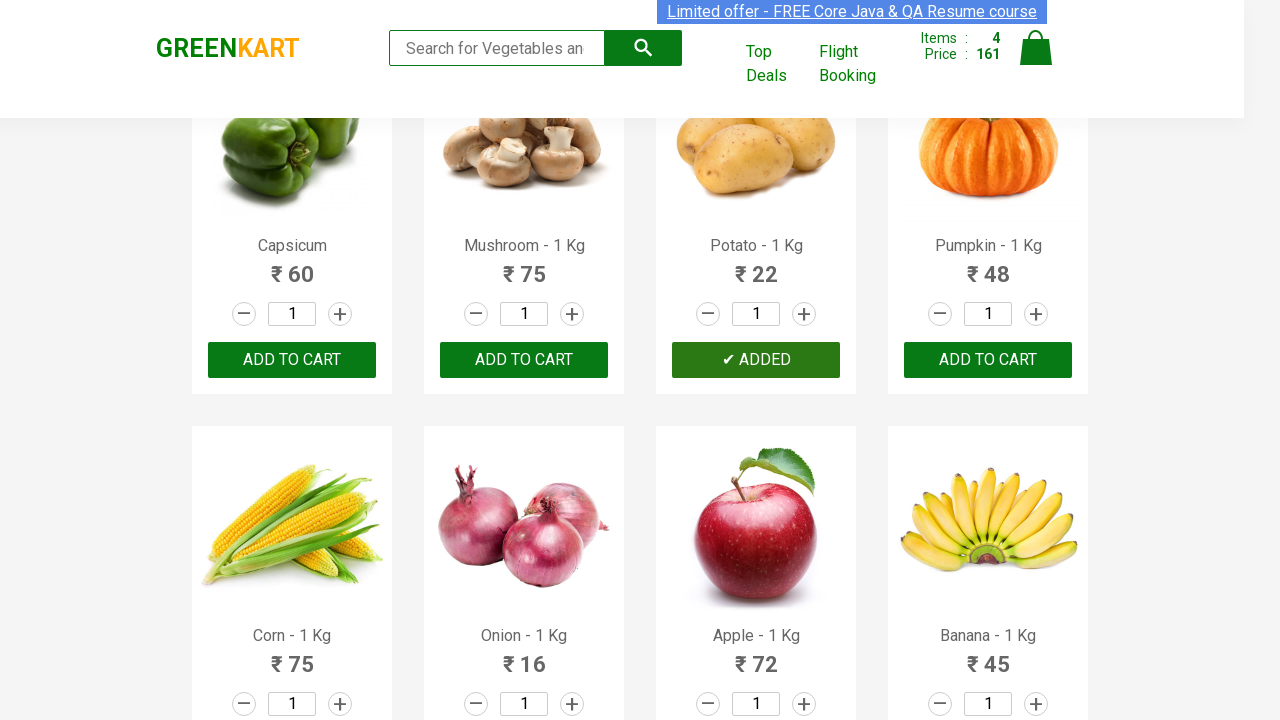

Clicked cart icon to view cart at (1036, 48) on img[alt='Cart']
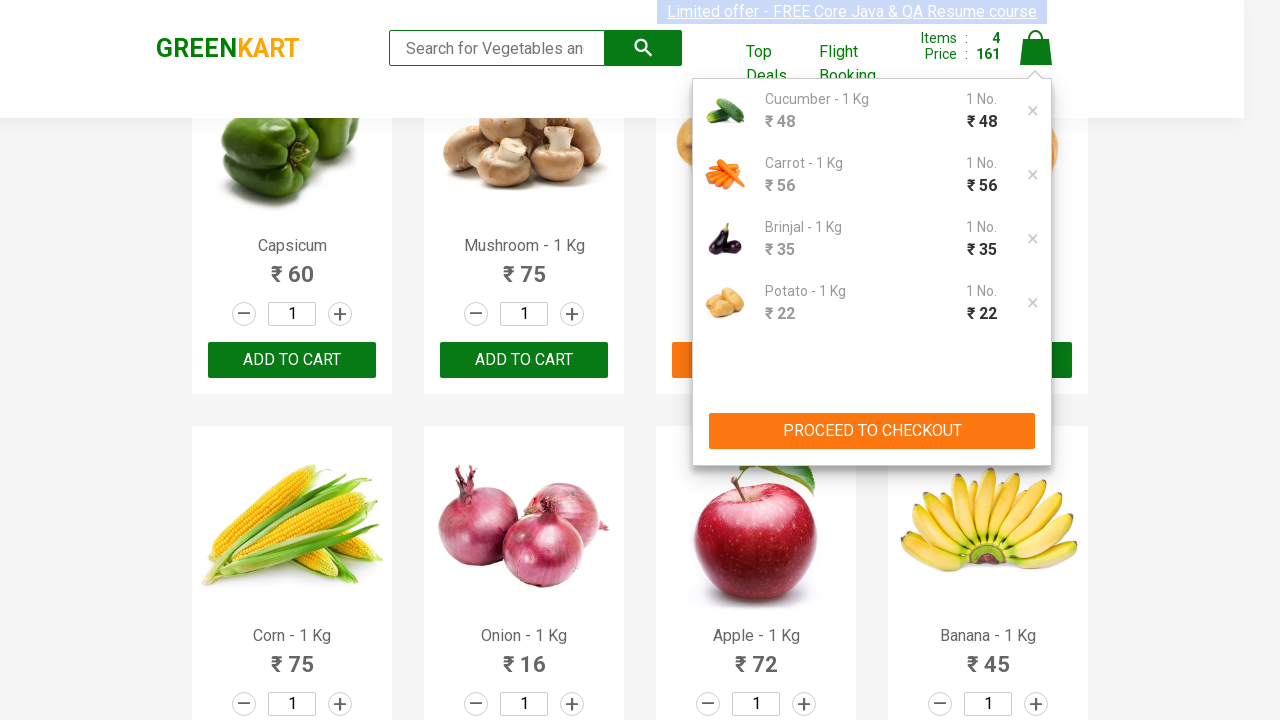

Clicked PROCEED TO CHECKOUT button at (872, 431) on xpath=//button[contains(text(),'PROCEED TO CHECKOUT')]
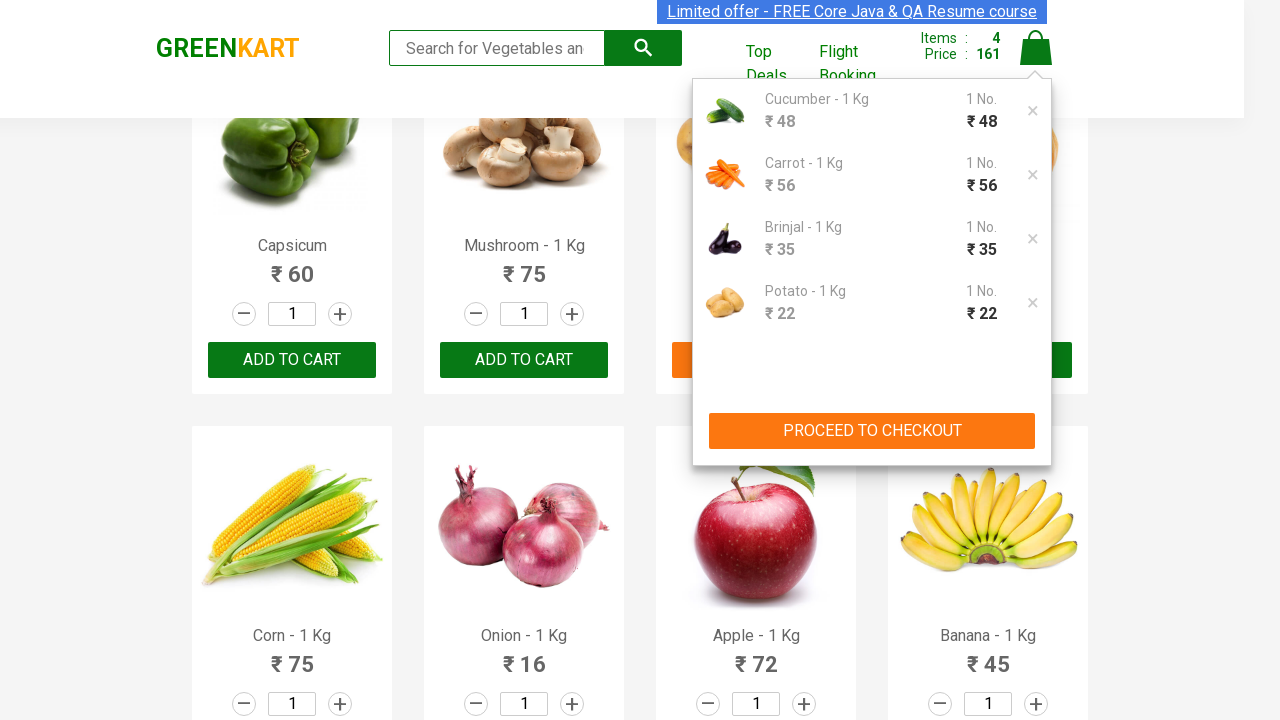

Entered promo code 'rahulshettyacademy' on input.promoCode
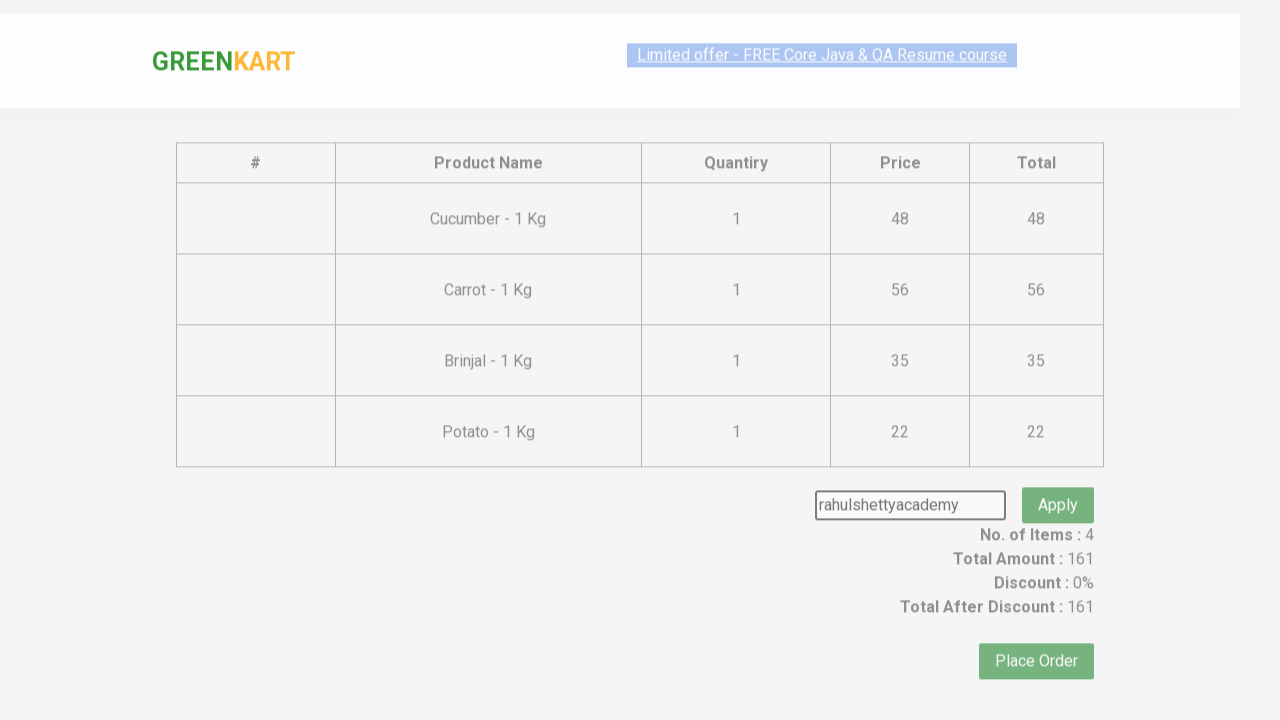

Clicked apply promo button at (1058, 477) on button.promoBtn
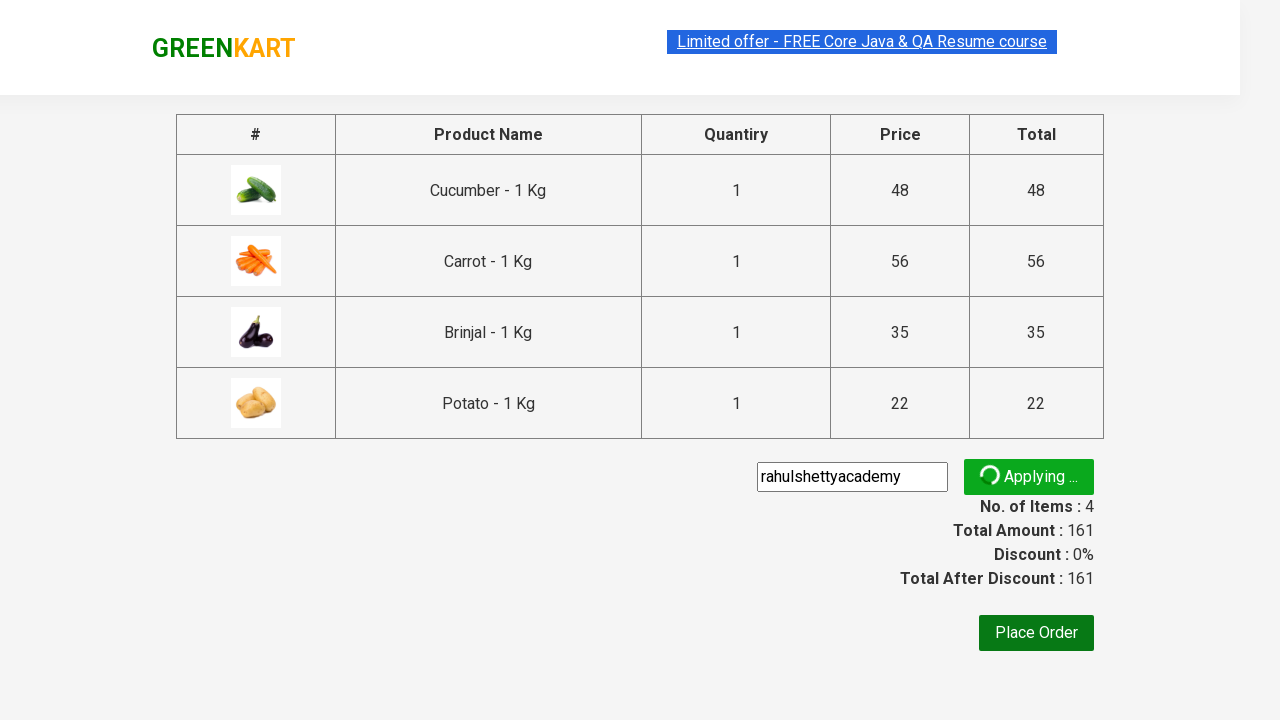

Promo code was successfully applied
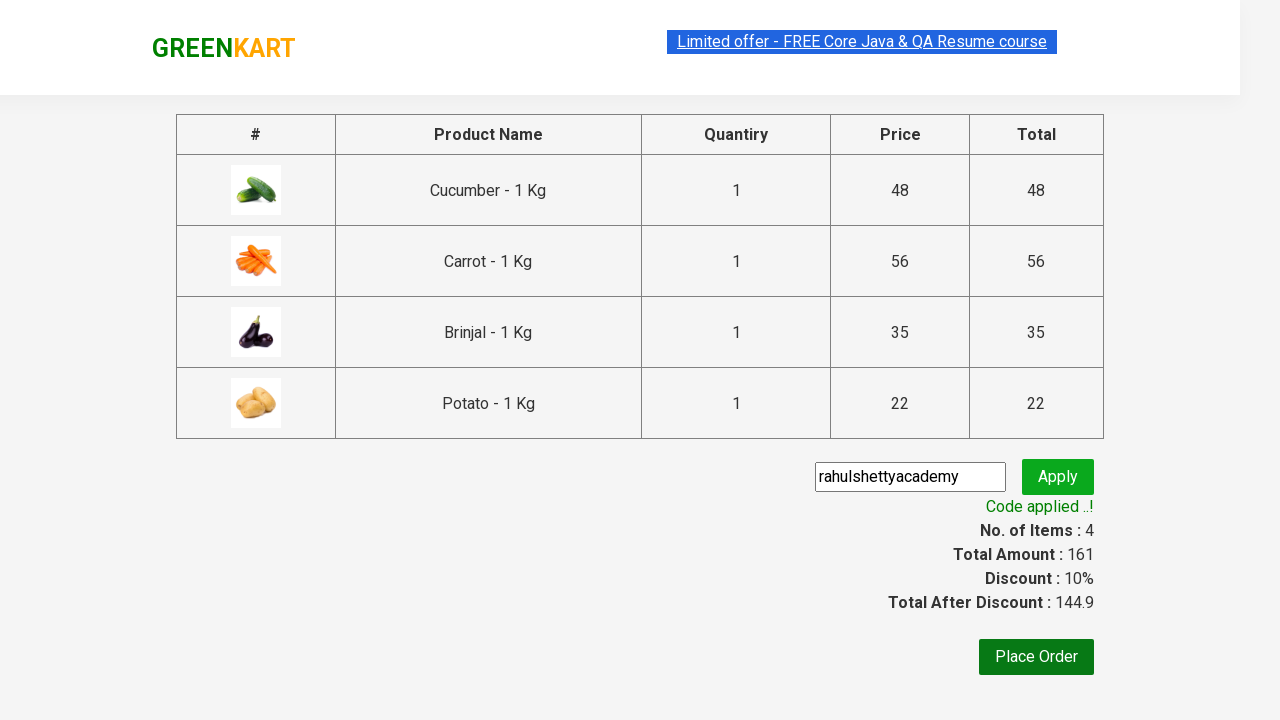

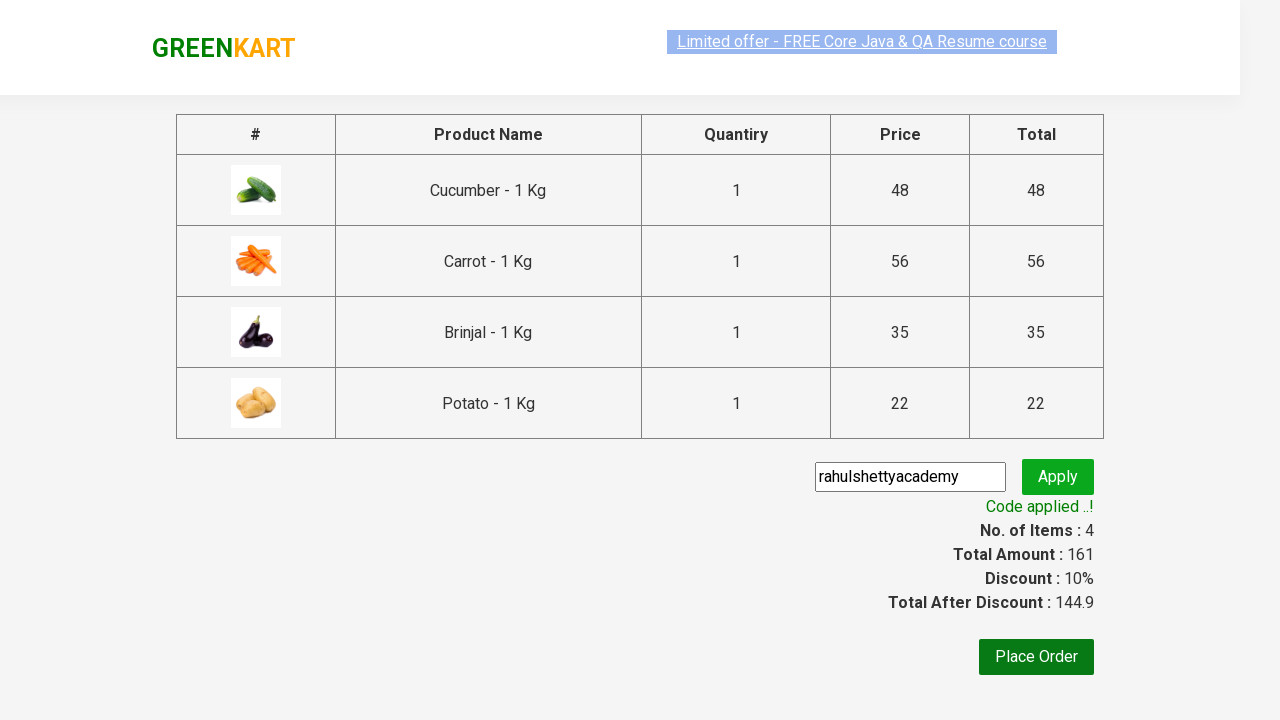